Tests dynamic dropdowns by selecting origin and destination airports, then verifying round trip option enables the return date section

Starting URL: https://rahulshettyacademy.com/dropdownsPractise/

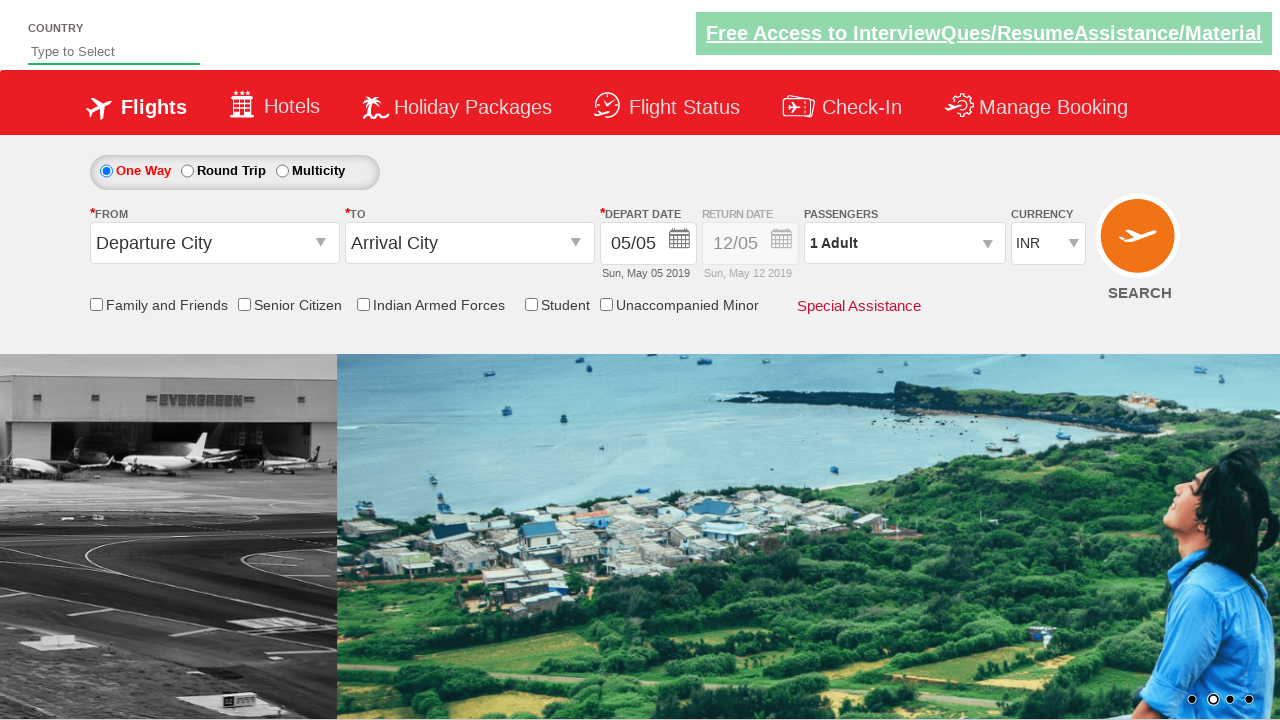

Clicked origin station dropdown at (214, 243) on #ctl00_mainContent_ddl_originStation1_CTXT
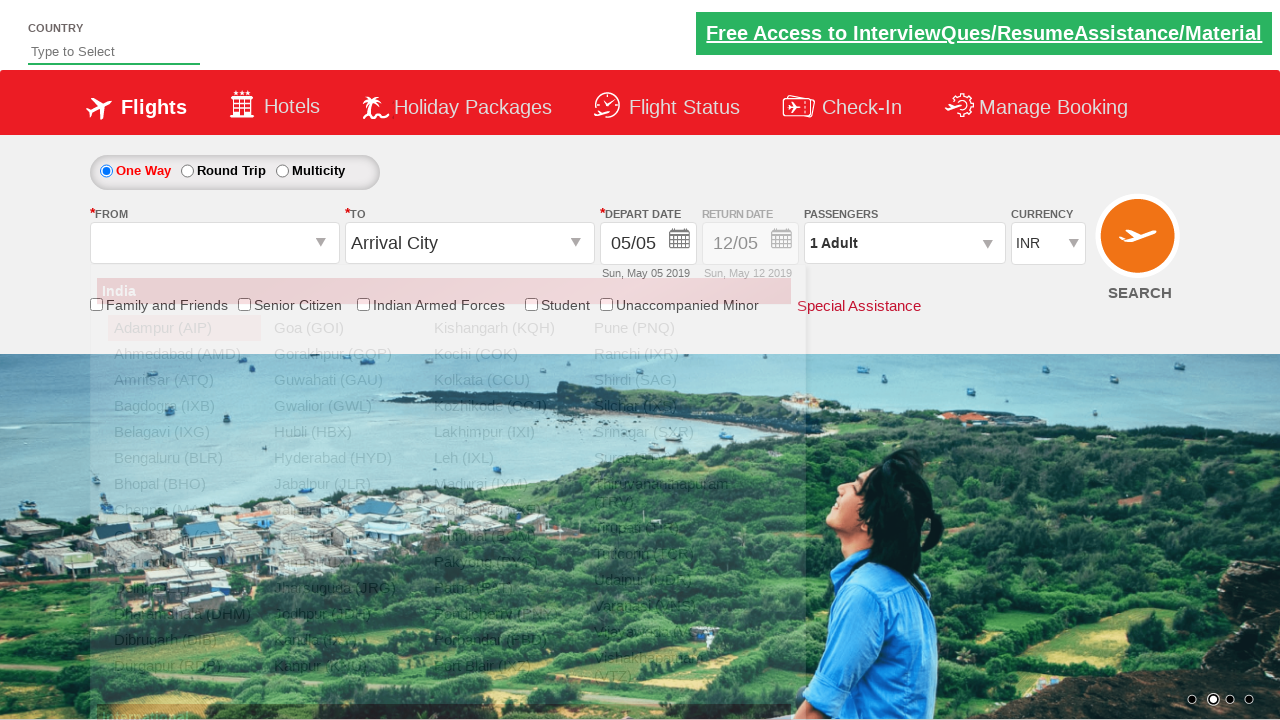

Selected AMD (Ahmedabad) as origin airport at (184, 354) on xpath=//a[@value='AMD']
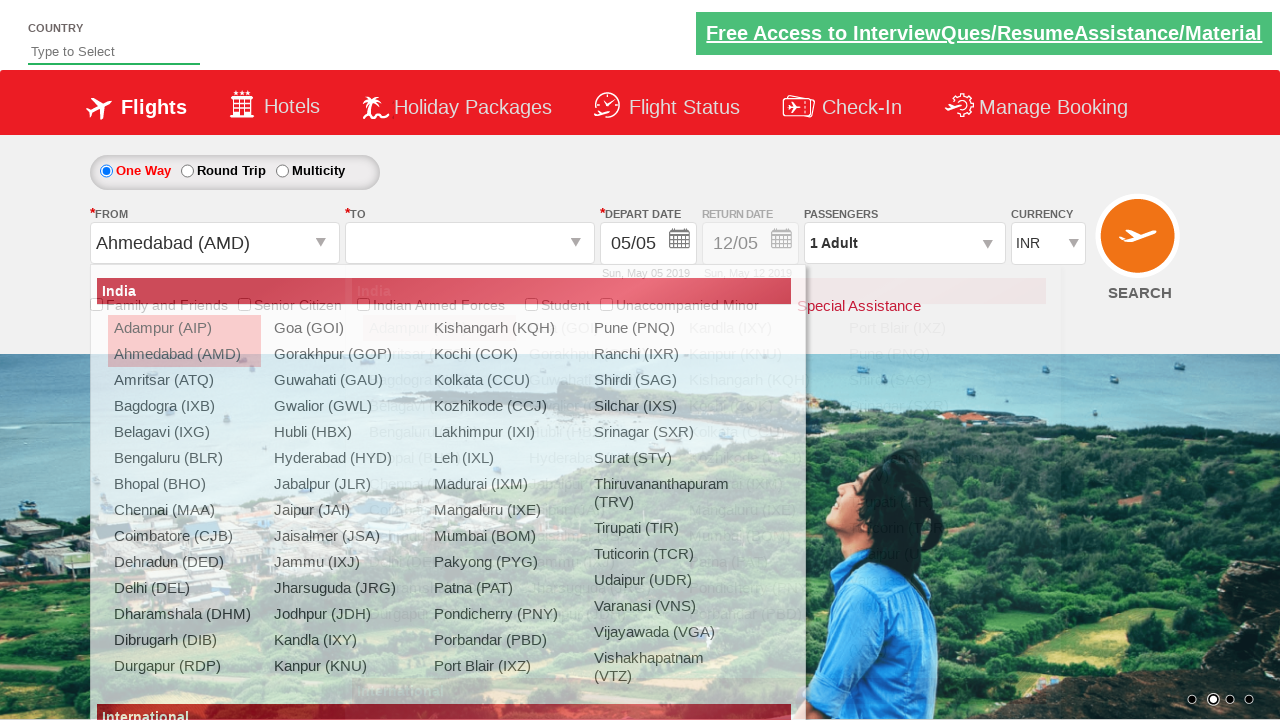

Waited 1000ms for dropdown to close
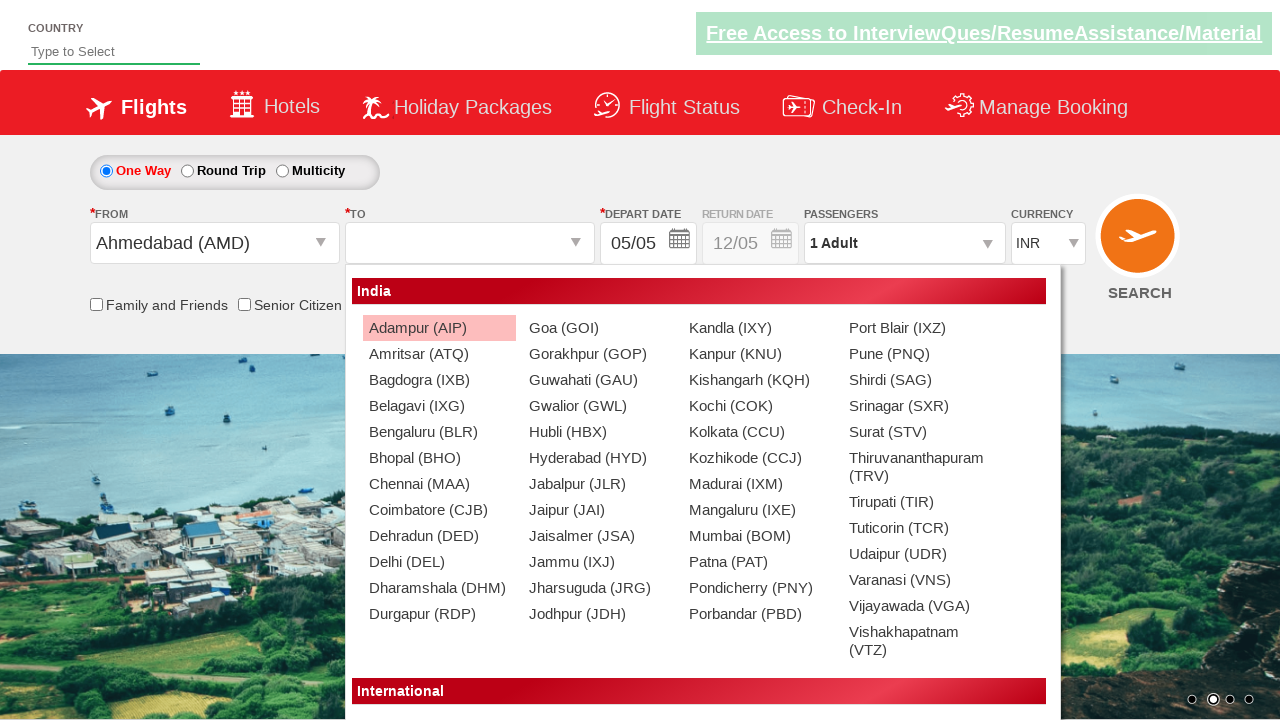

Selected BLR (Bangalore) as destination airport at (439, 432) on xpath=//div[@id='glsctl00_mainContent_ddl_destinationStation1_CTNR']//a[@value='
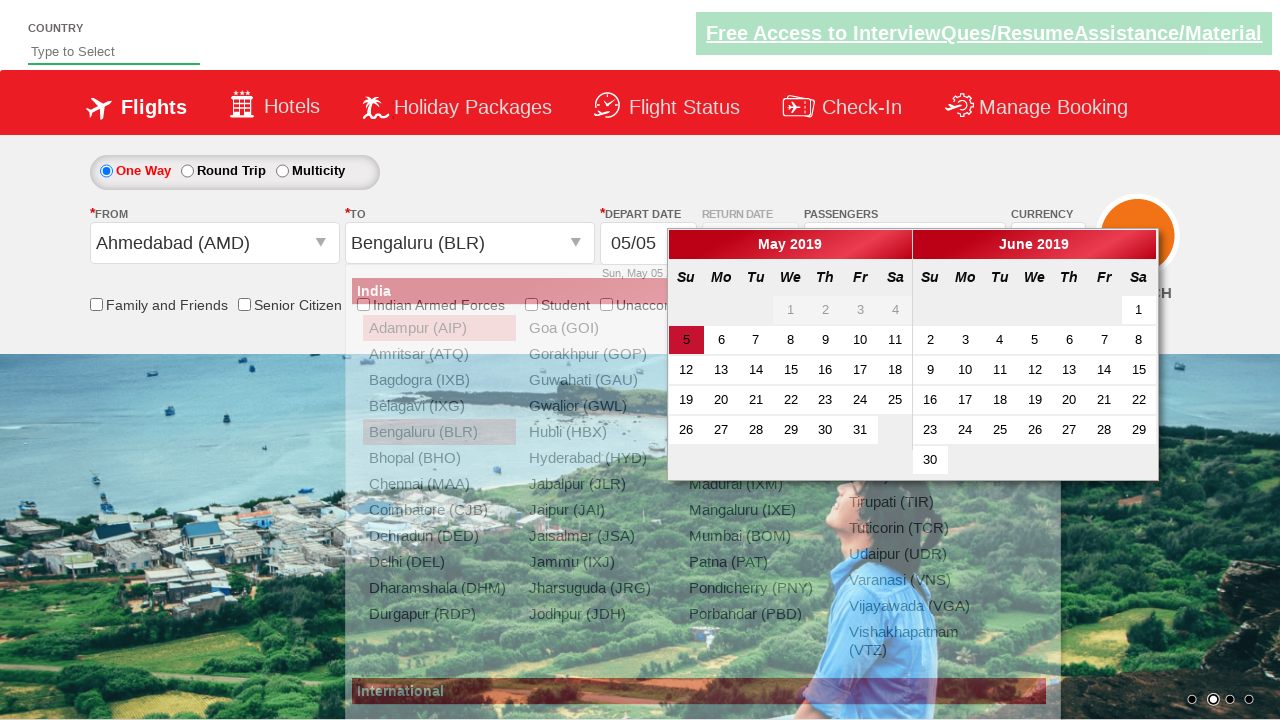

Selected Round Trip option at (187, 171) on #ctl00_mainContent_rbtnl_Trip_1
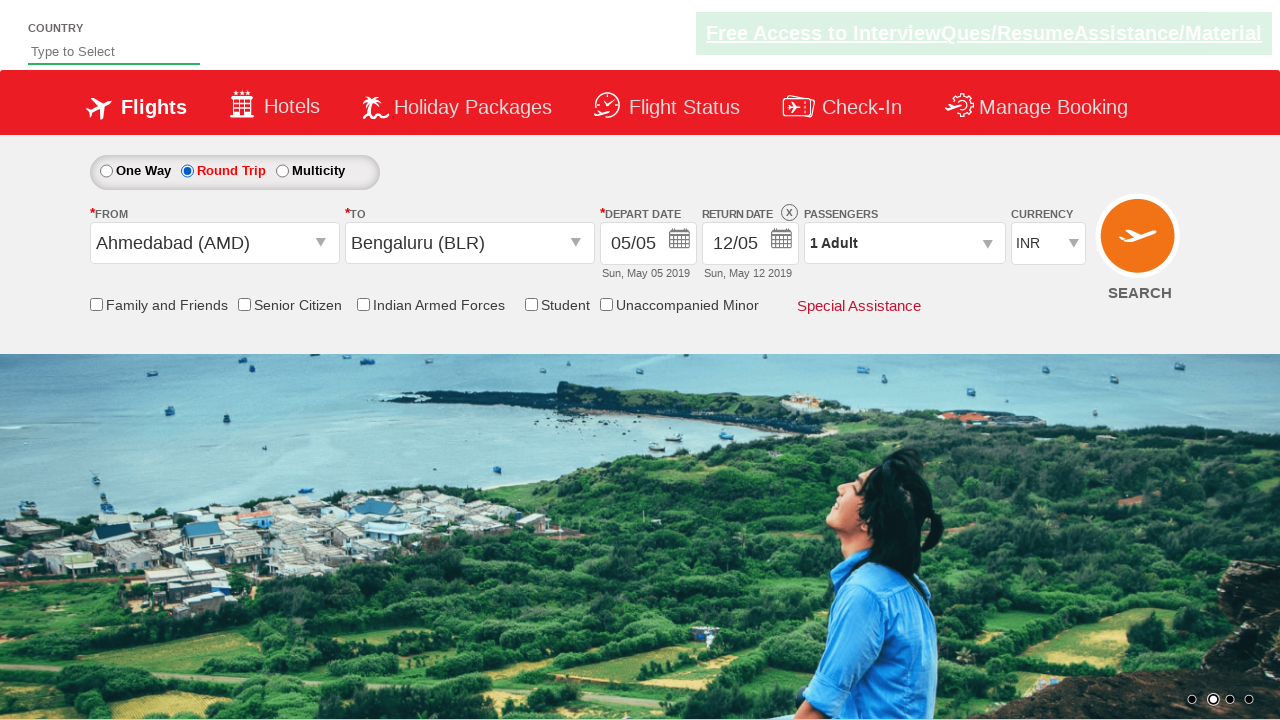

Return date section is now visible and enabled
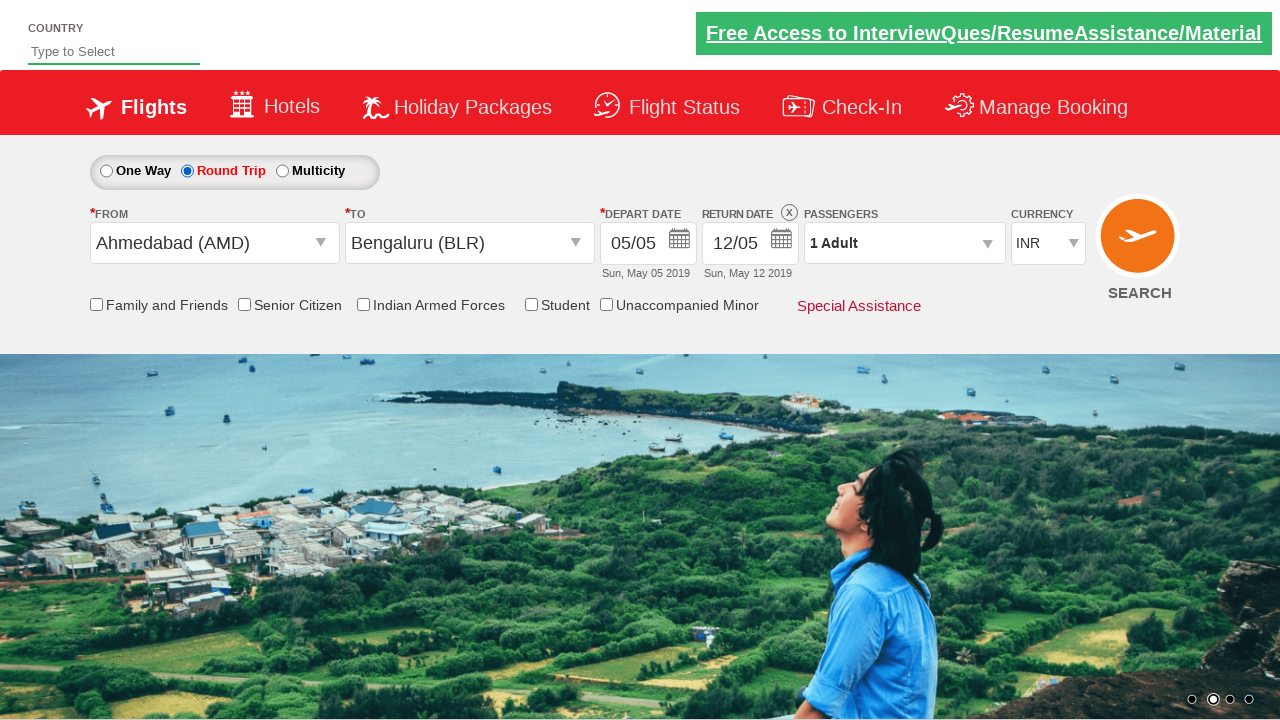

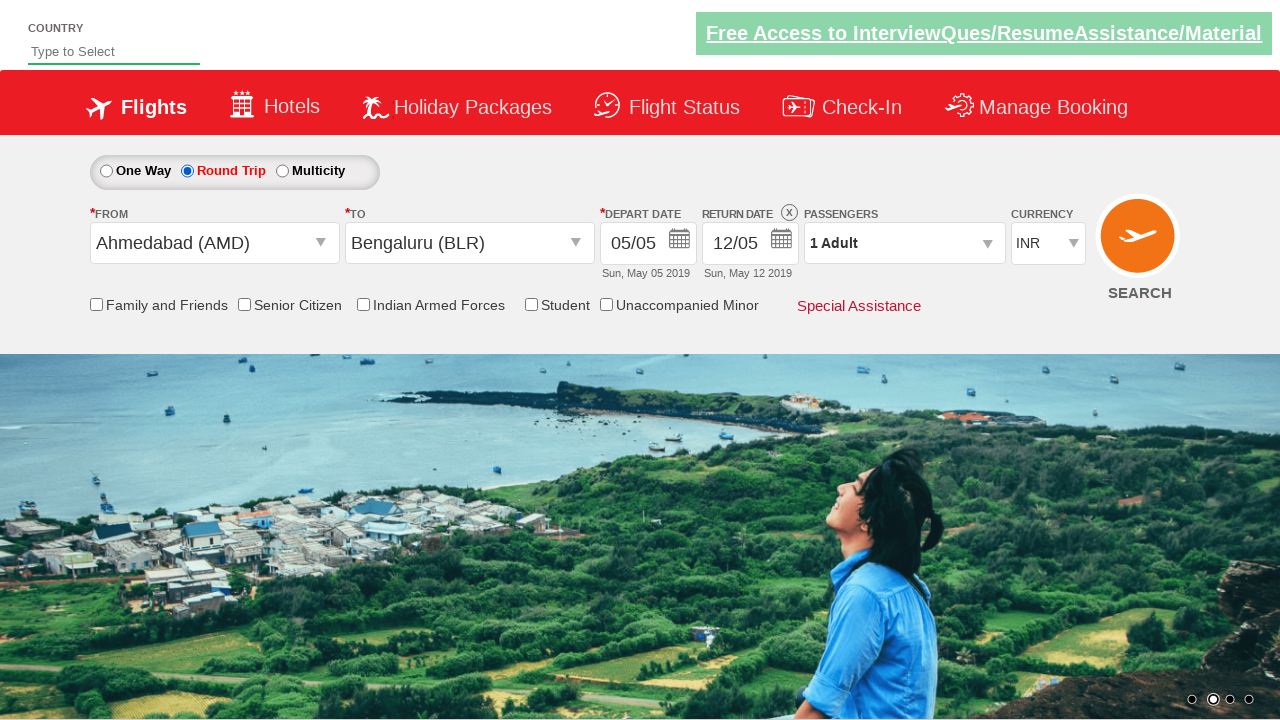